Tests product search functionality by typing a product name and verifying that matching results are displayed

Starting URL: https://rahulshettyacademy.com/seleniumPractise#/

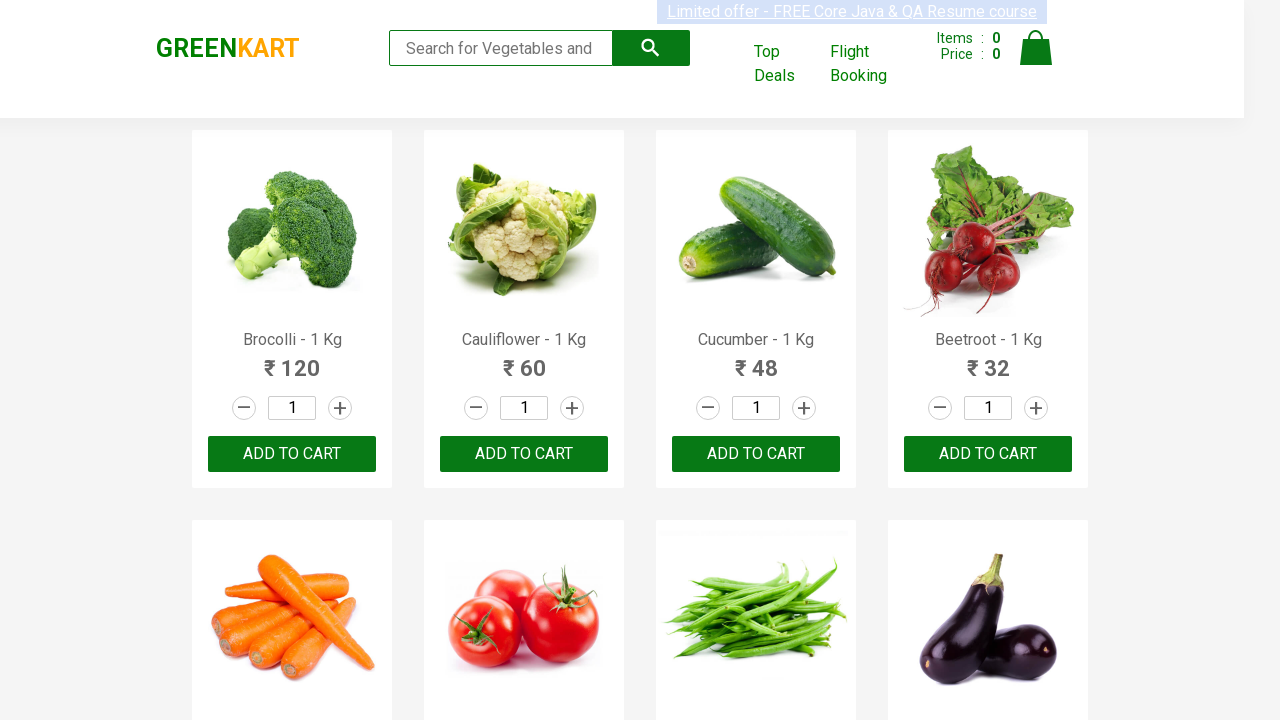

Filled search field with product name 'Brocolli' on .search-keyword
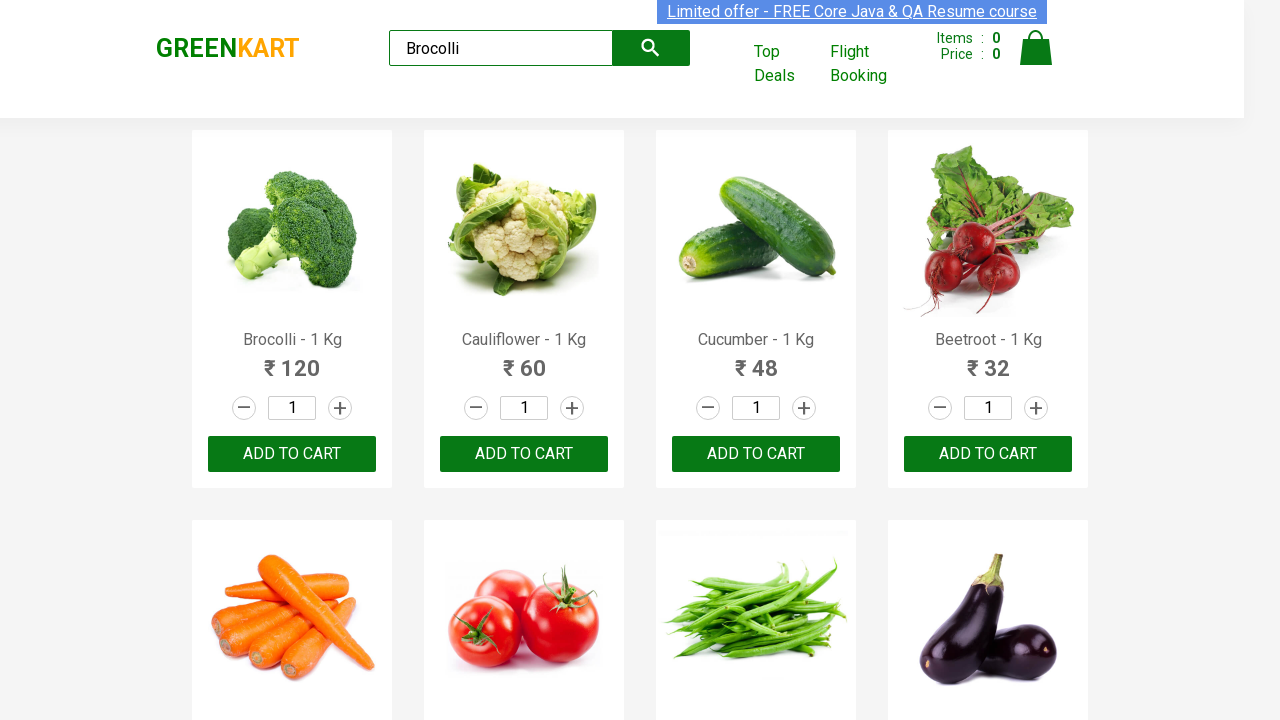

Search results loaded and product containers are visible
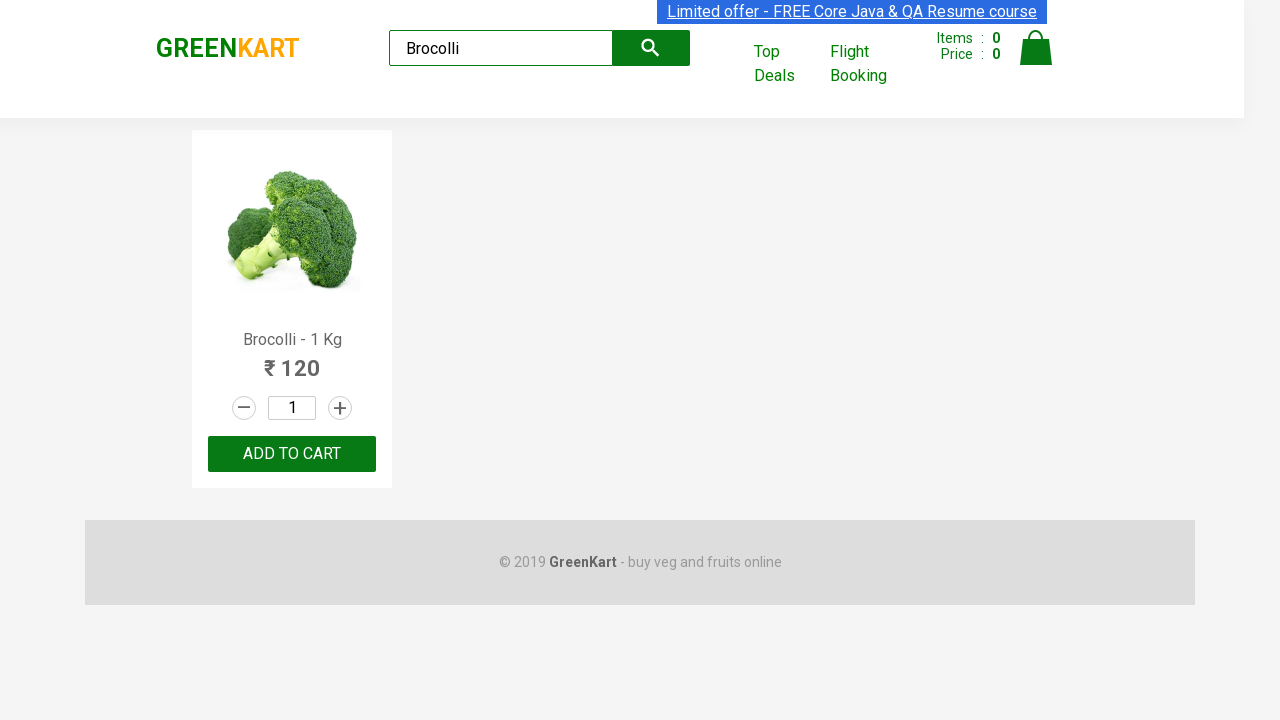

Verified that 'Brocolli' product is displayed in search results
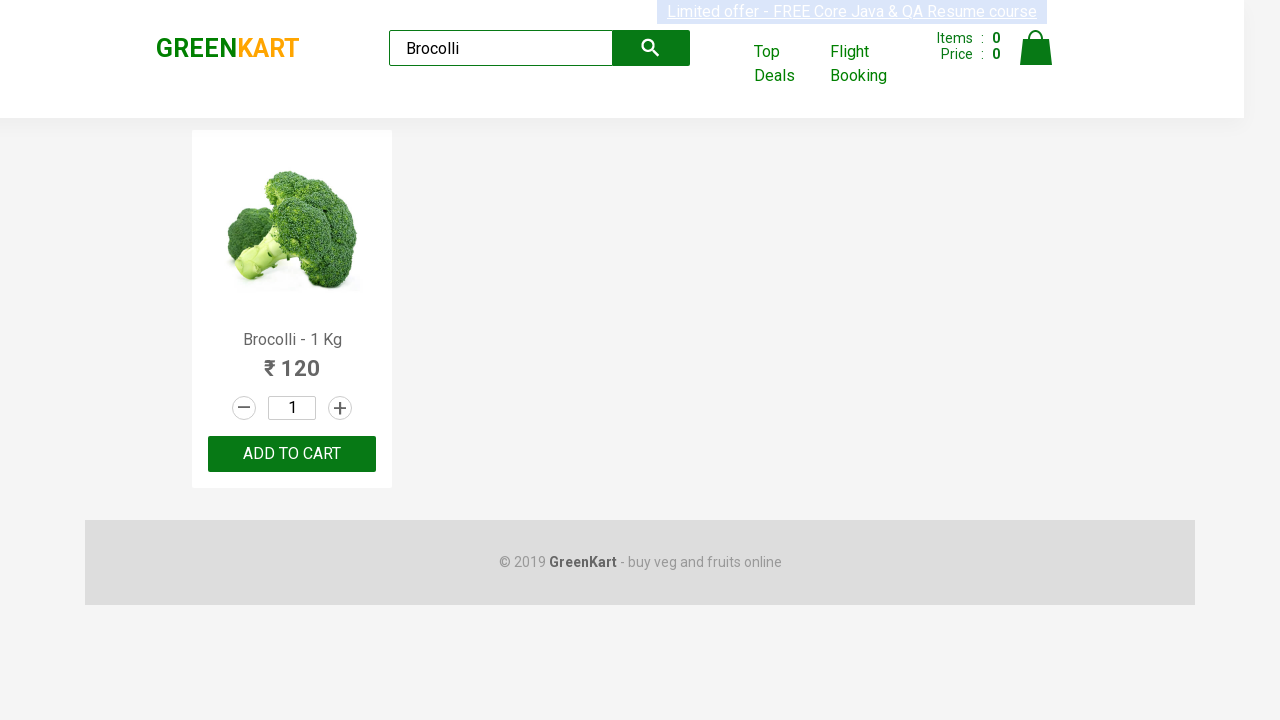

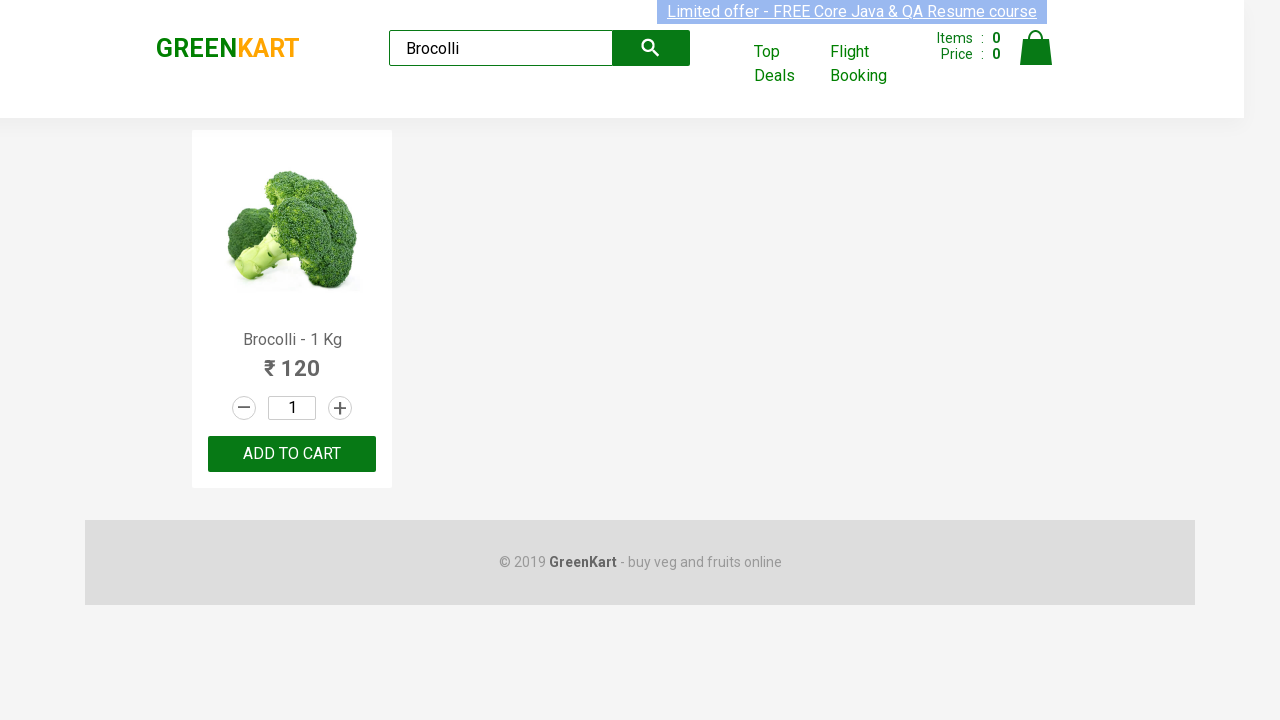